Tests the DemoQA text box form by filling in the full name and email fields, submitting the form, and verifying the output displays the entered values.

Starting URL: https://demoqa.com/text-box

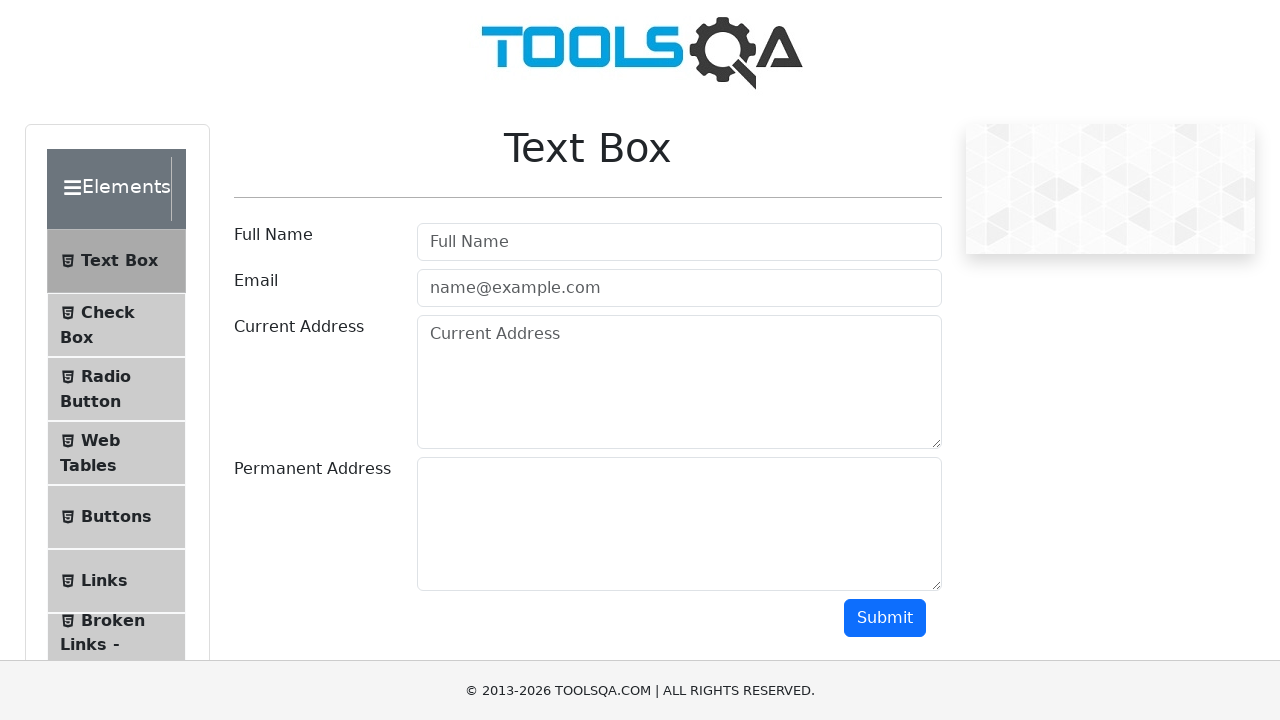

Filled full name field with 'Nisala' on #userName
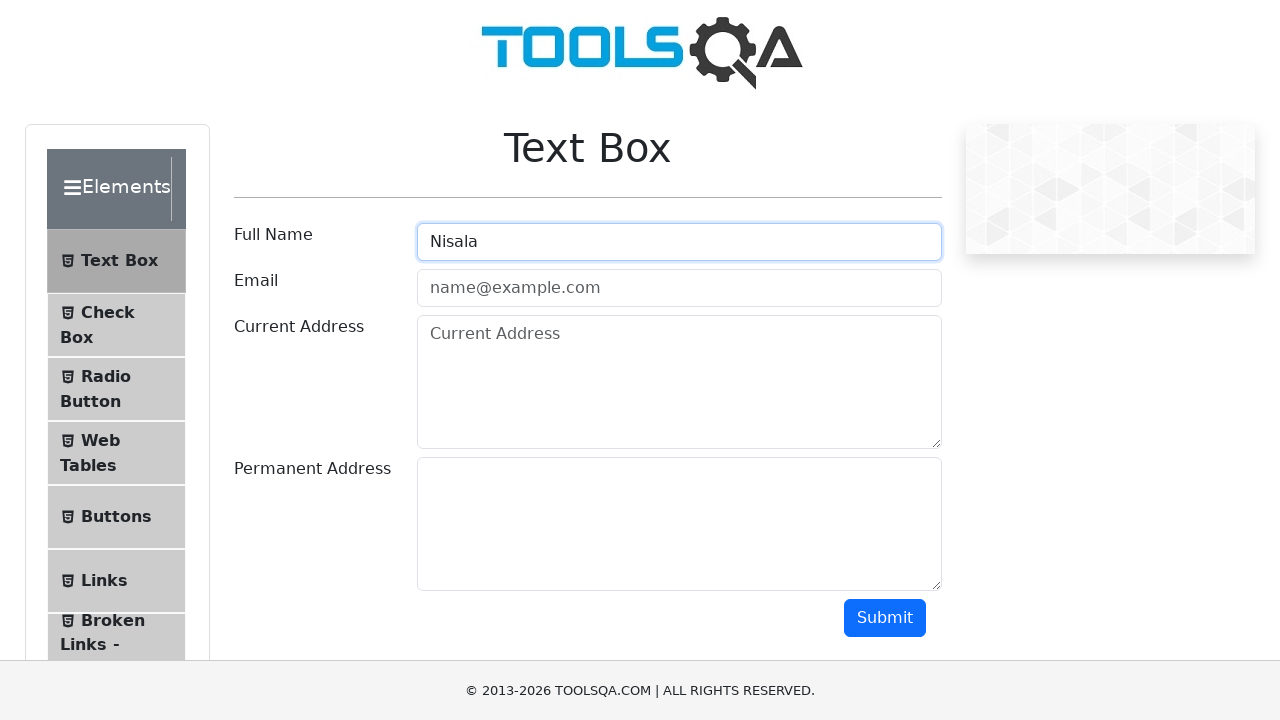

Filled email field with 'nisala@email.com' on #userEmail
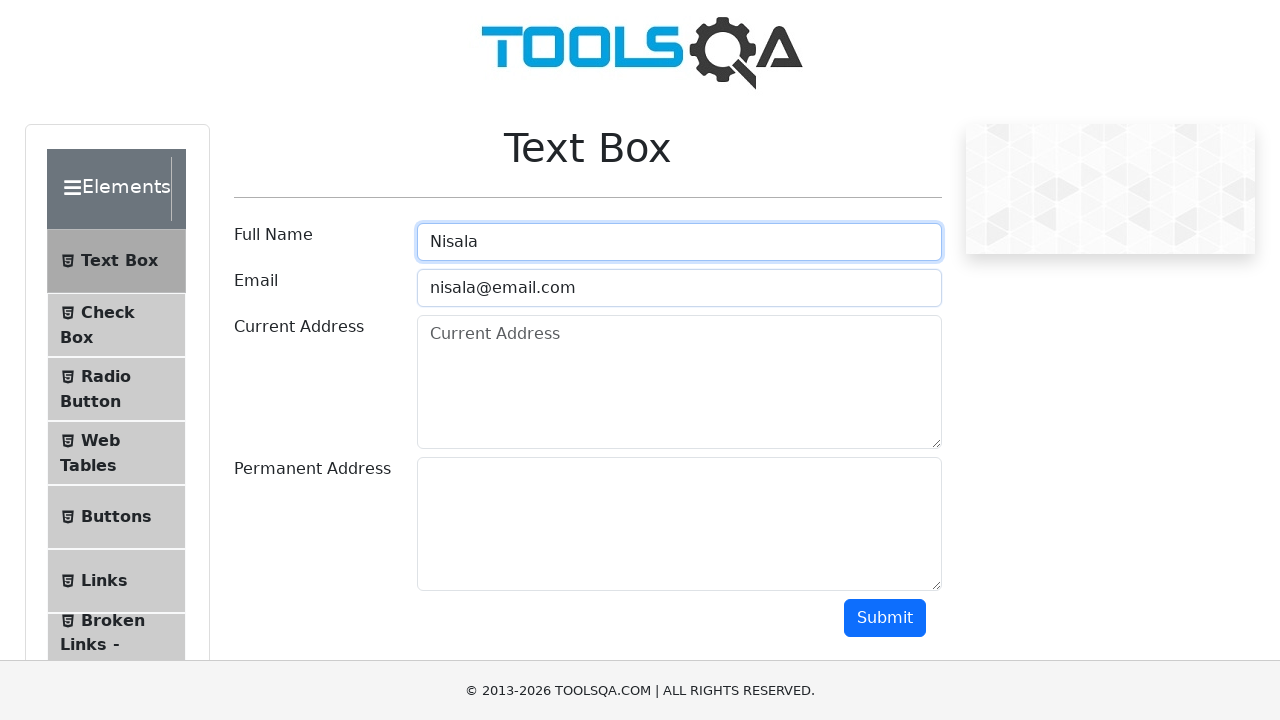

Clicked submit button at (885, 618) on #submit
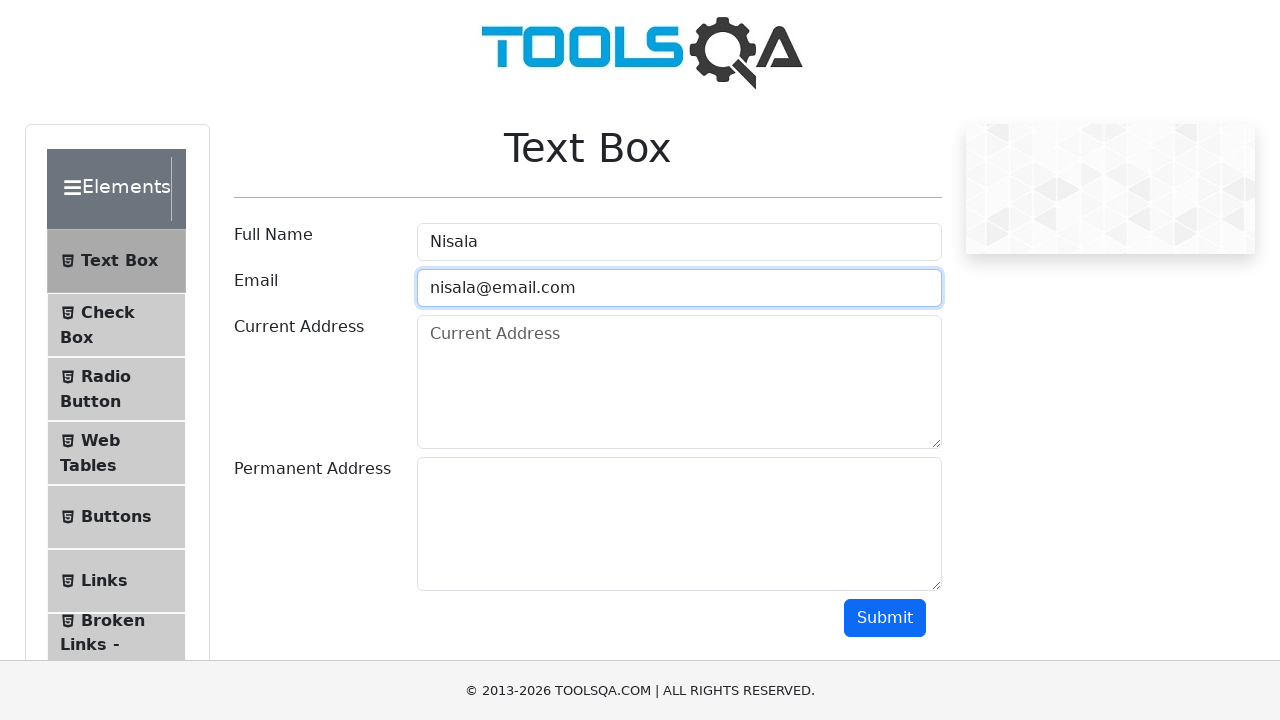

Output section loaded
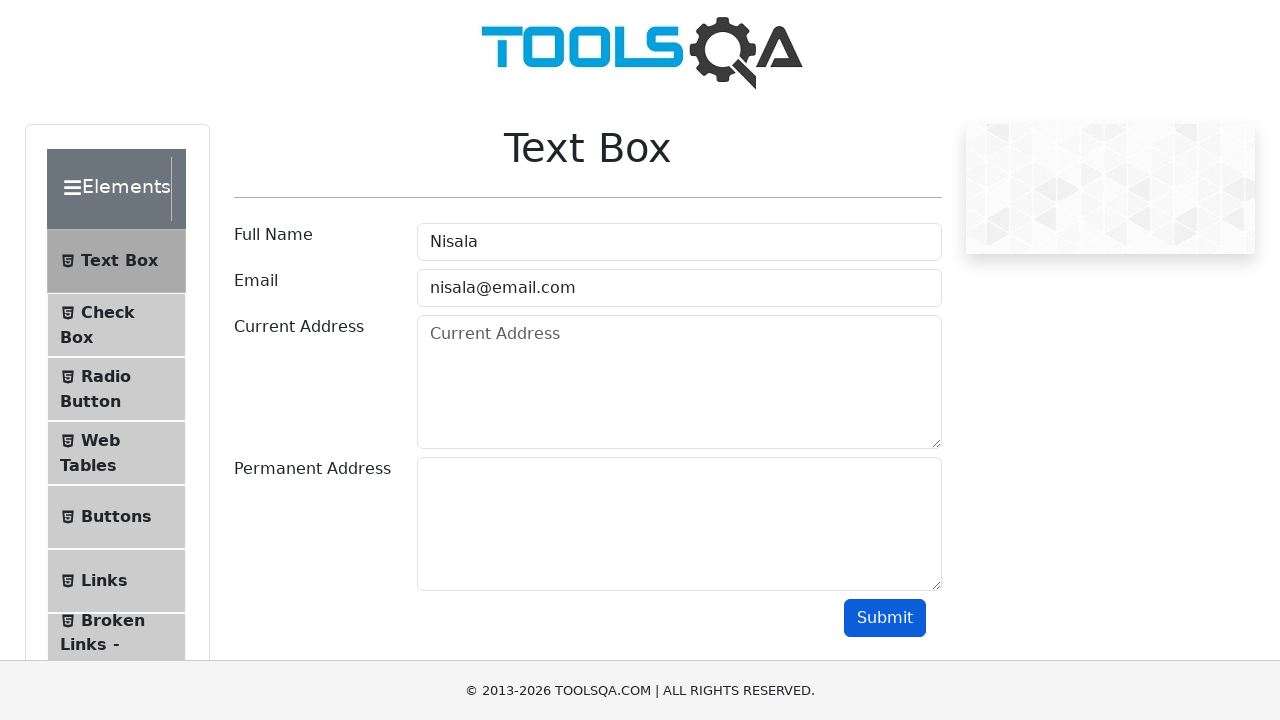

Verified name 'Nisala' appears in output
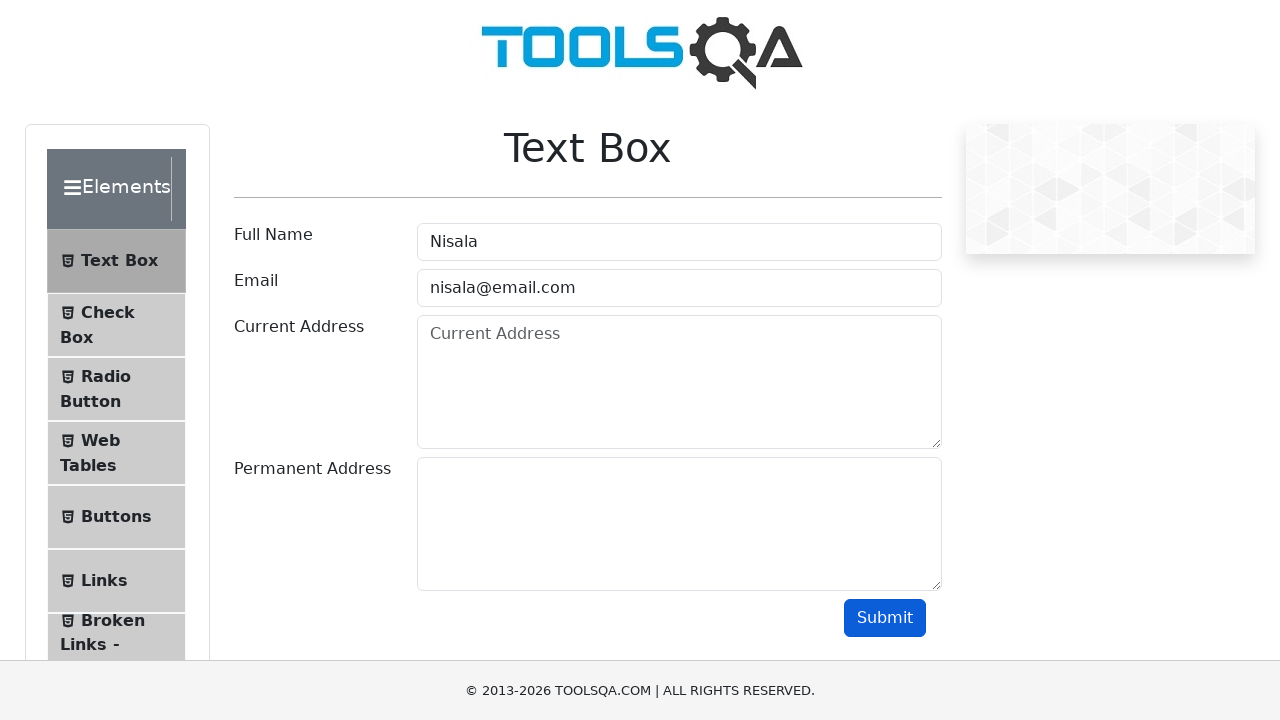

Verified email 'nisala@email.com' appears in output
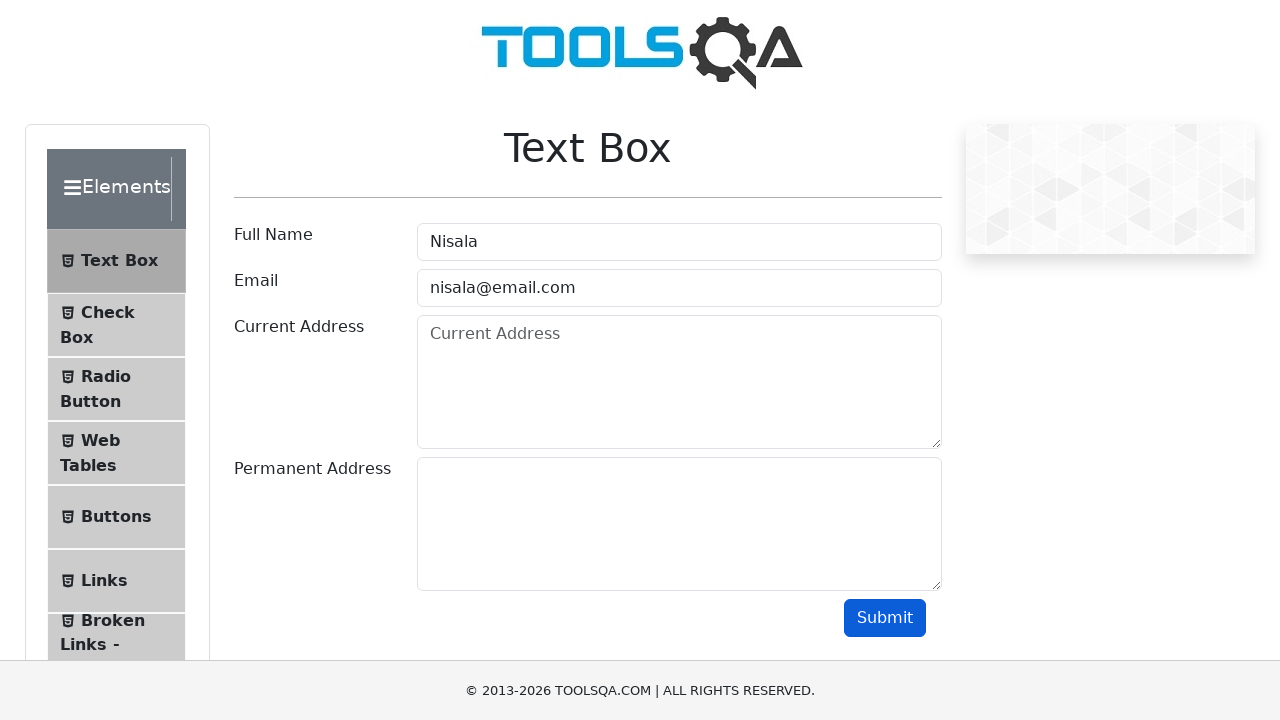

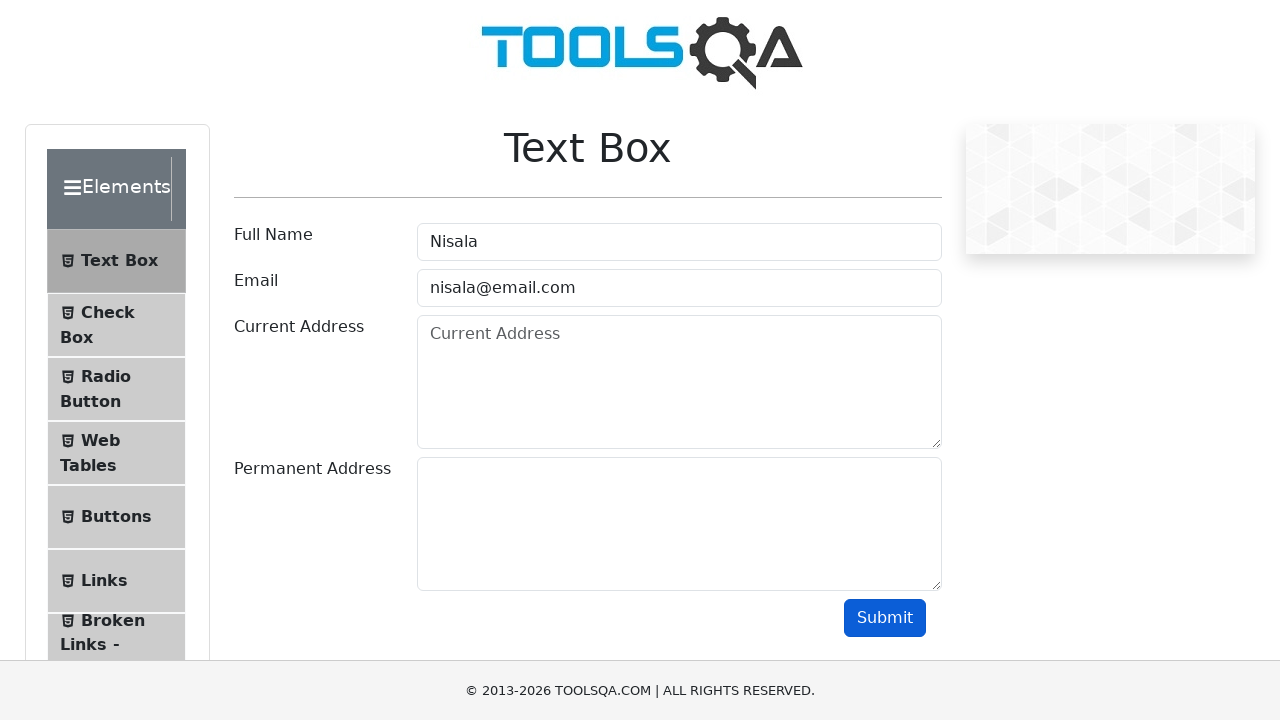